Navigates through a product table and reads table data

Starting URL: https://rahulshettyacademy.com/AutomationPractice/

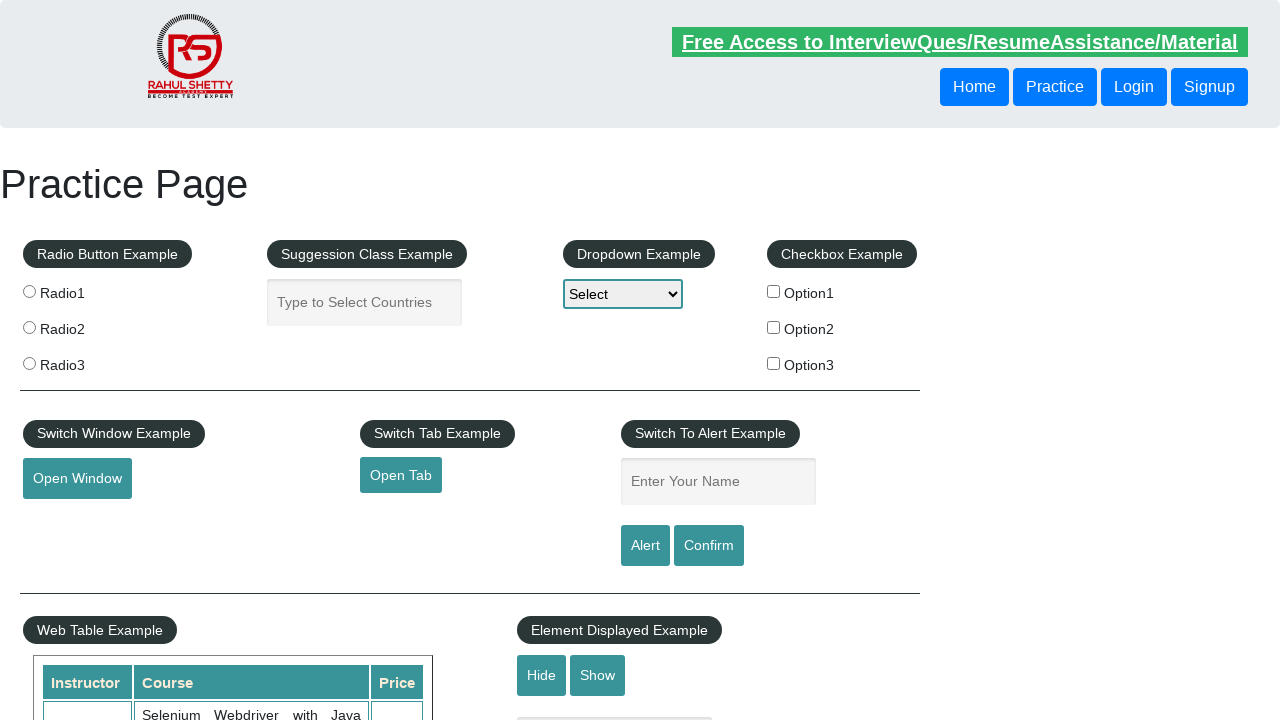

Product table loaded
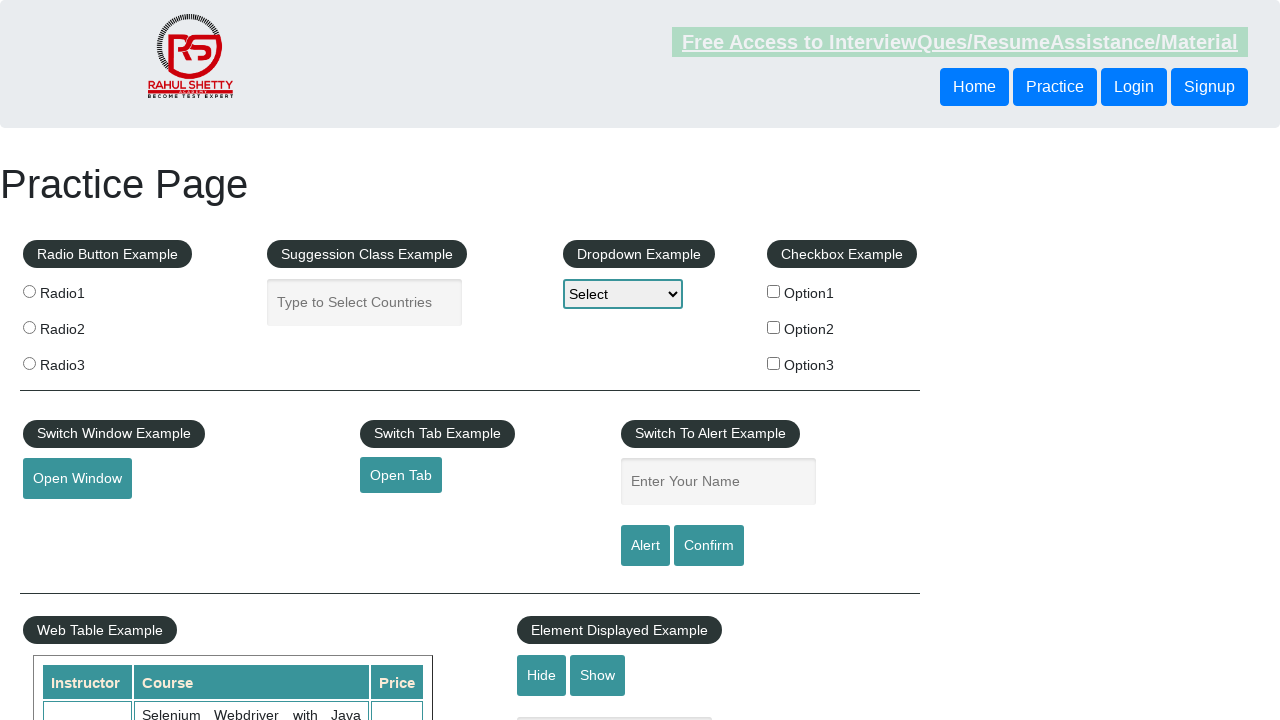

Retrieved all table rows from product table
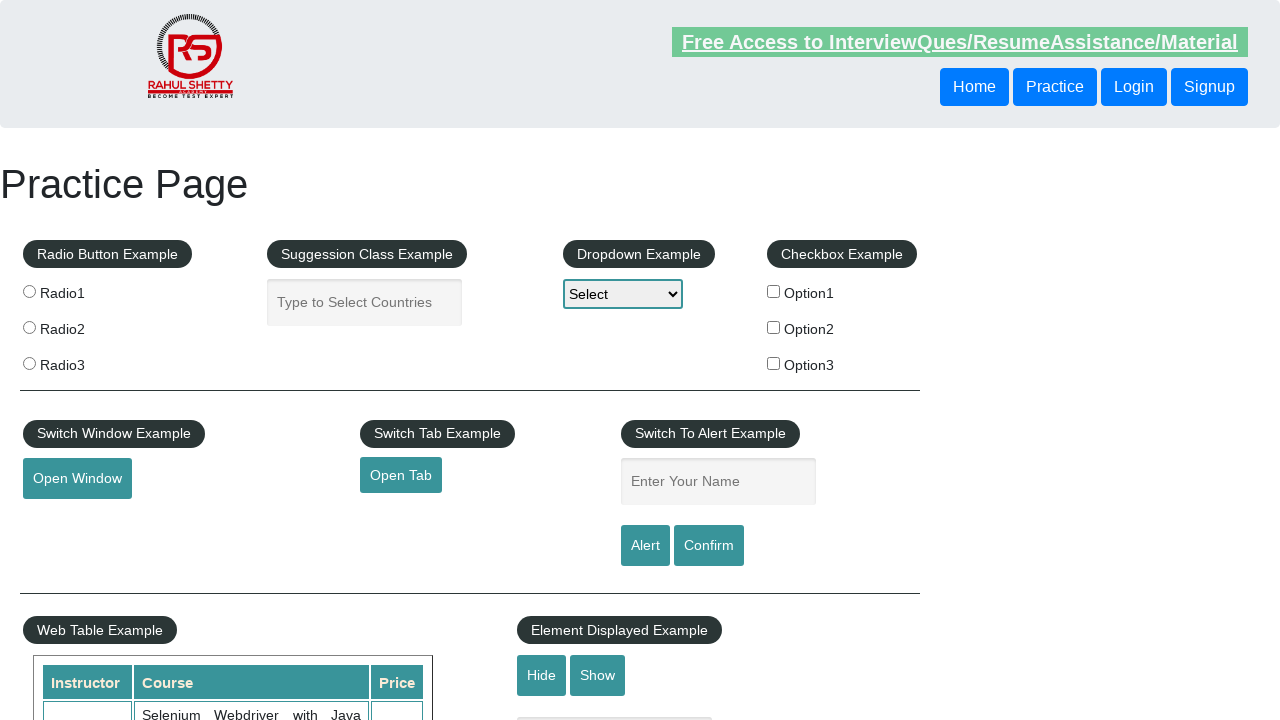

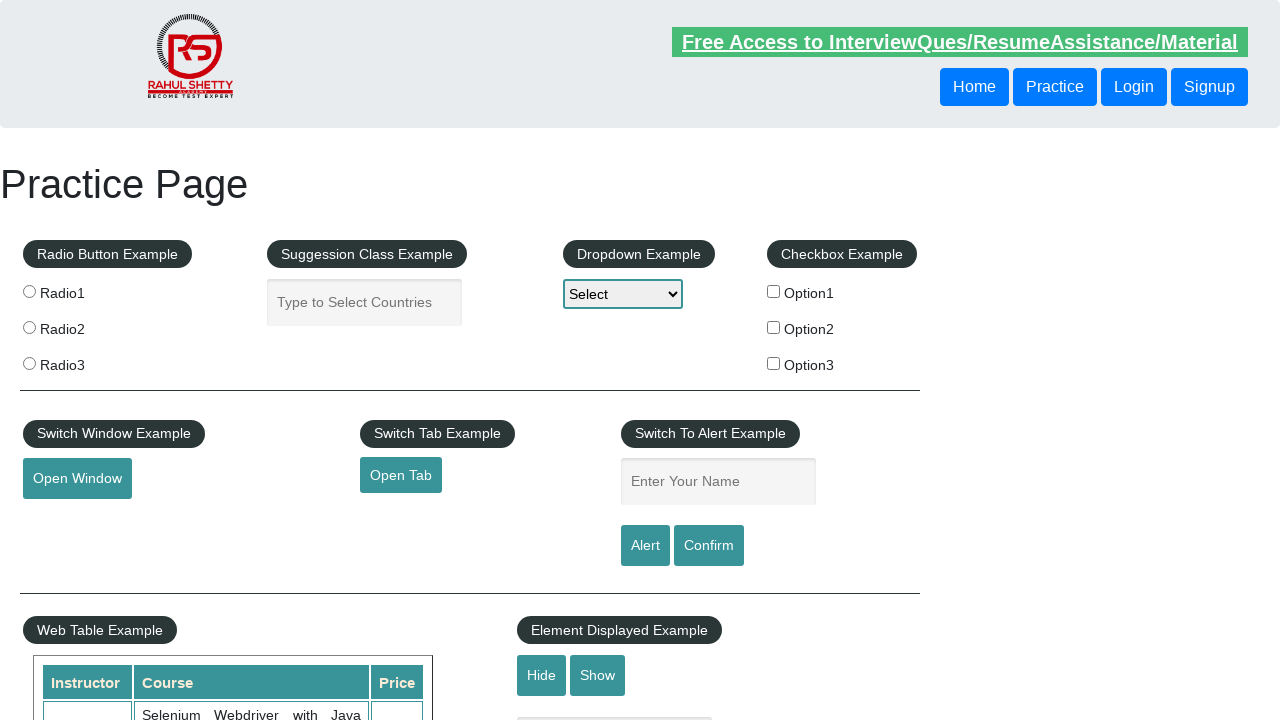